Tests multi-select dropdown functionality by selecting multiple options using different methods (index, value, and visible text)

Starting URL: https://rakeshb13.github.io/SeleniumHTMLPages/Notification%20and%20DropDowns.html

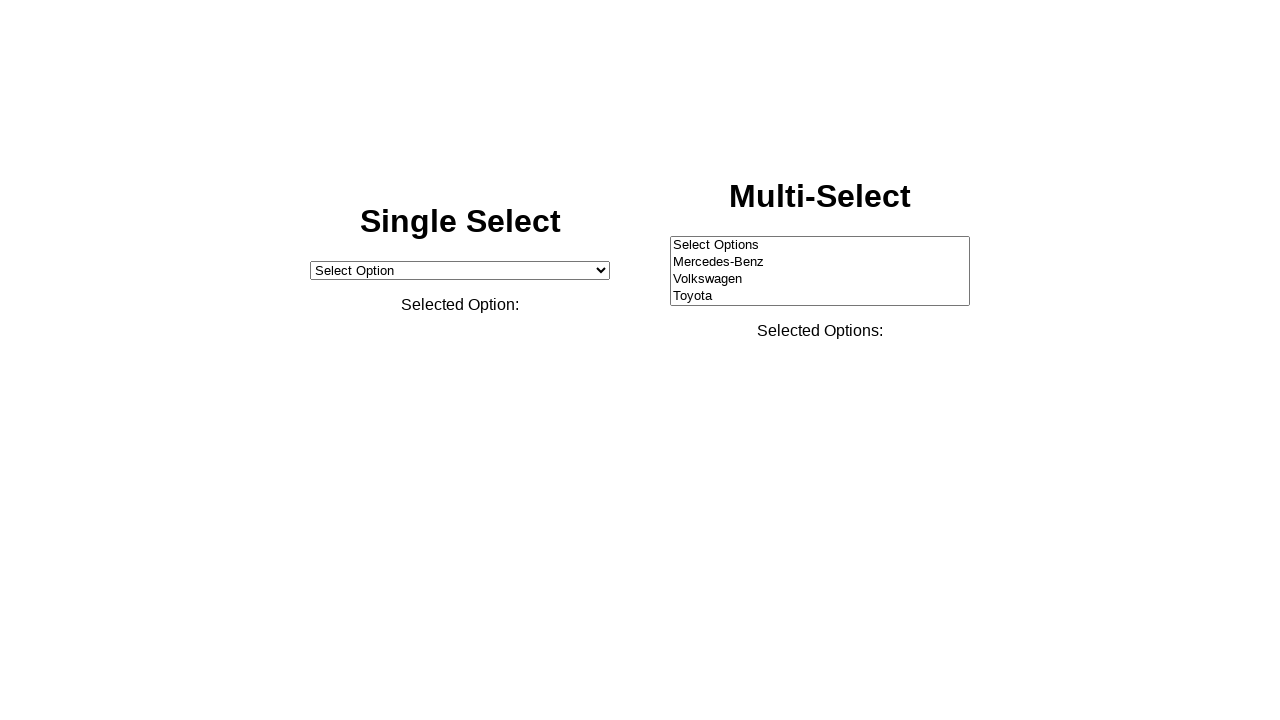

Located multi-select dropdown element with id 'multiSelect'
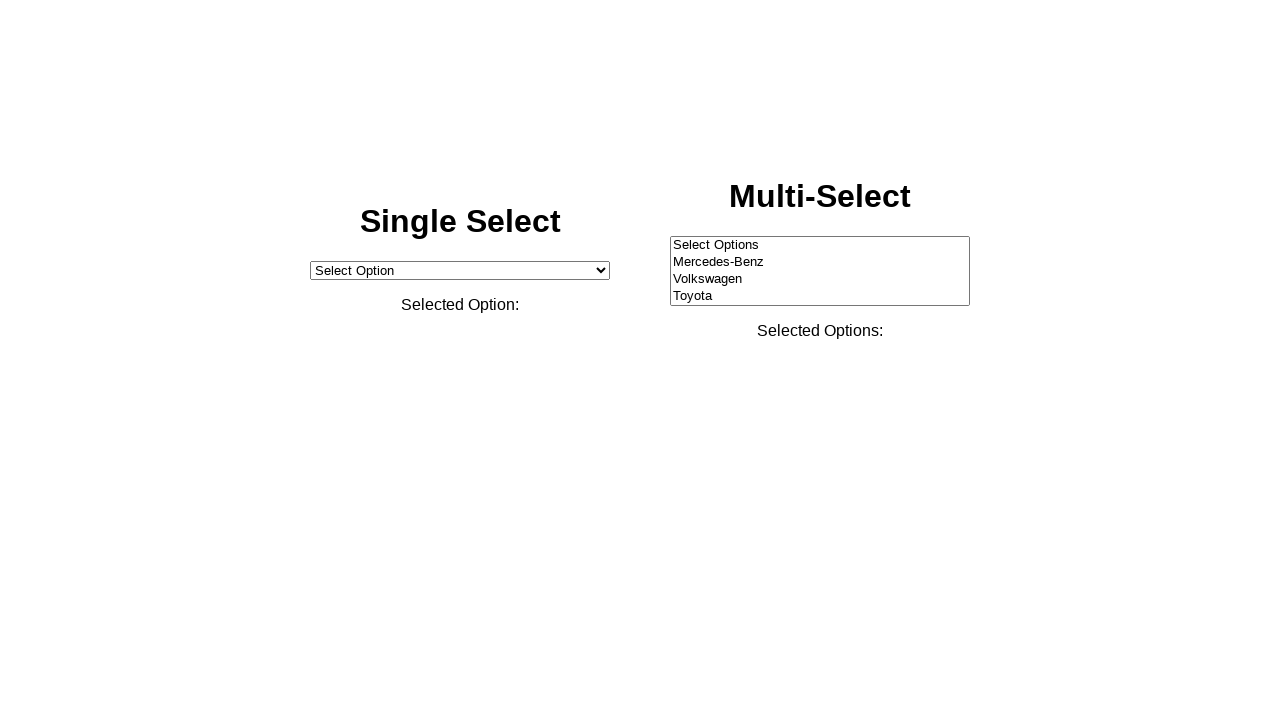

Selected option by index 3 (4th option) from multi-select dropdown on select#multiSelect
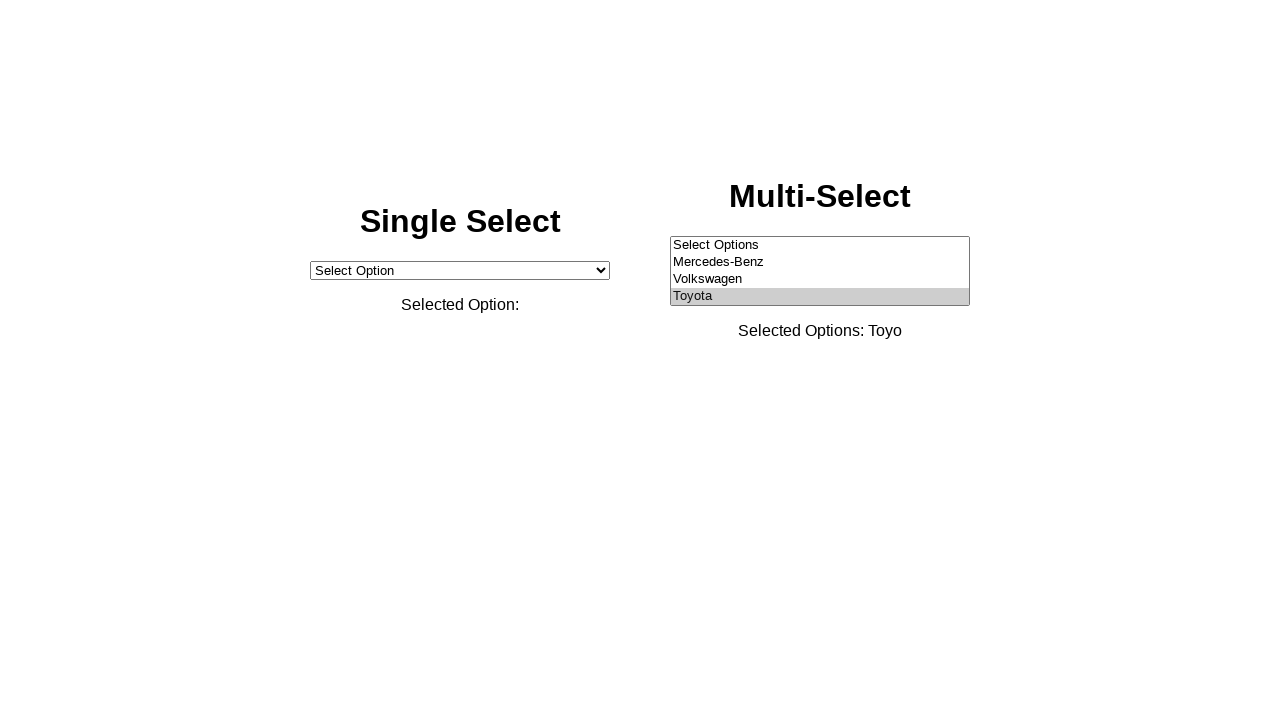

Selected option with value 'BMW' from multi-select dropdown on select#multiSelect
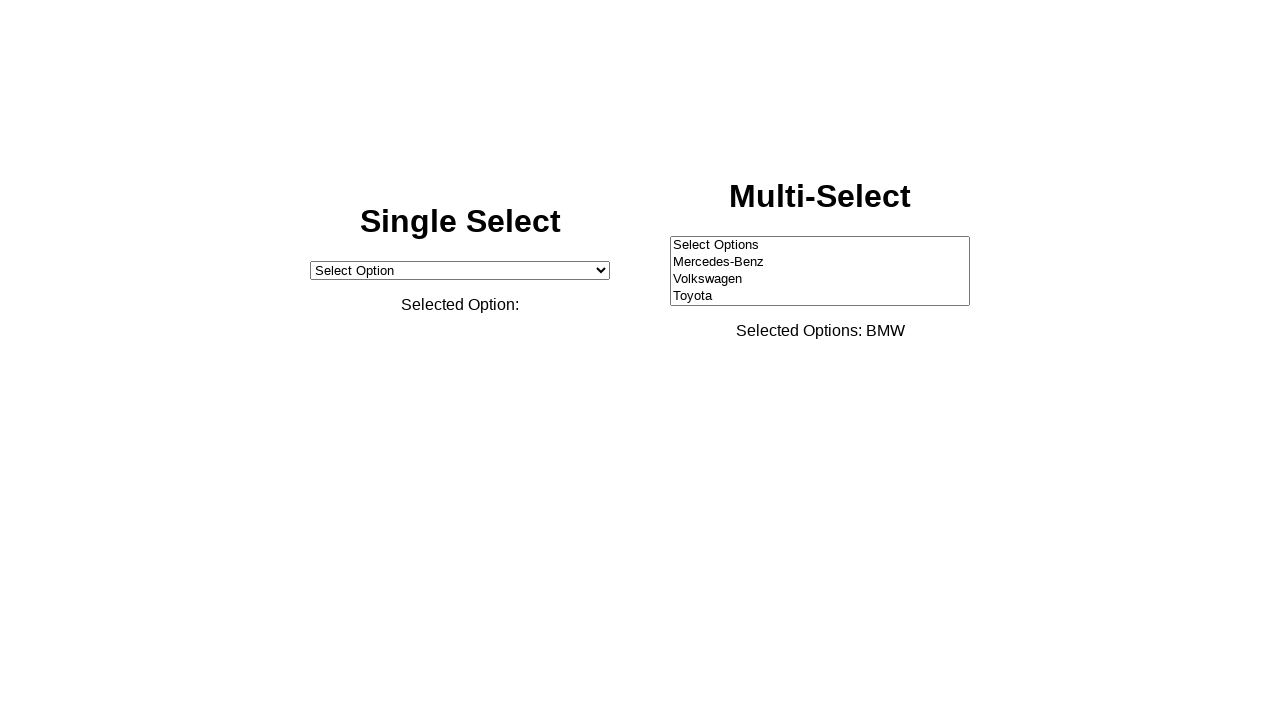

Selected option with visible text 'Mercedes-Benz' from multi-select dropdown on select#multiSelect
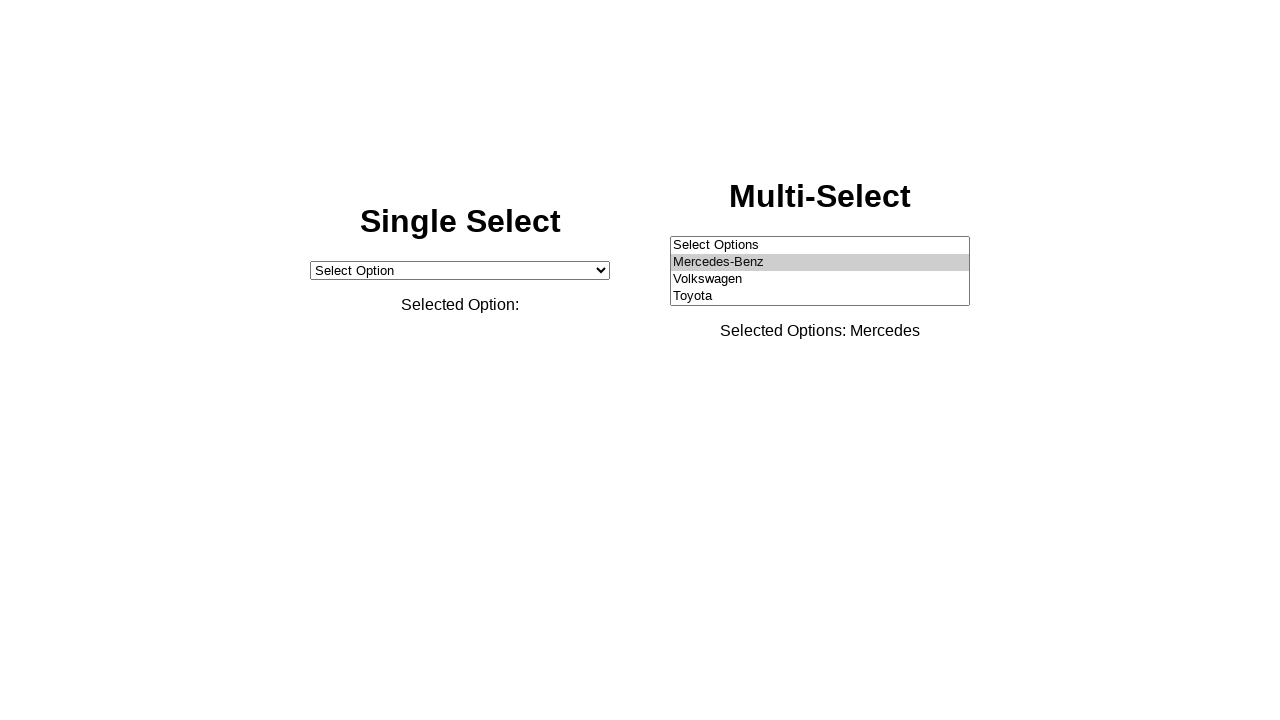

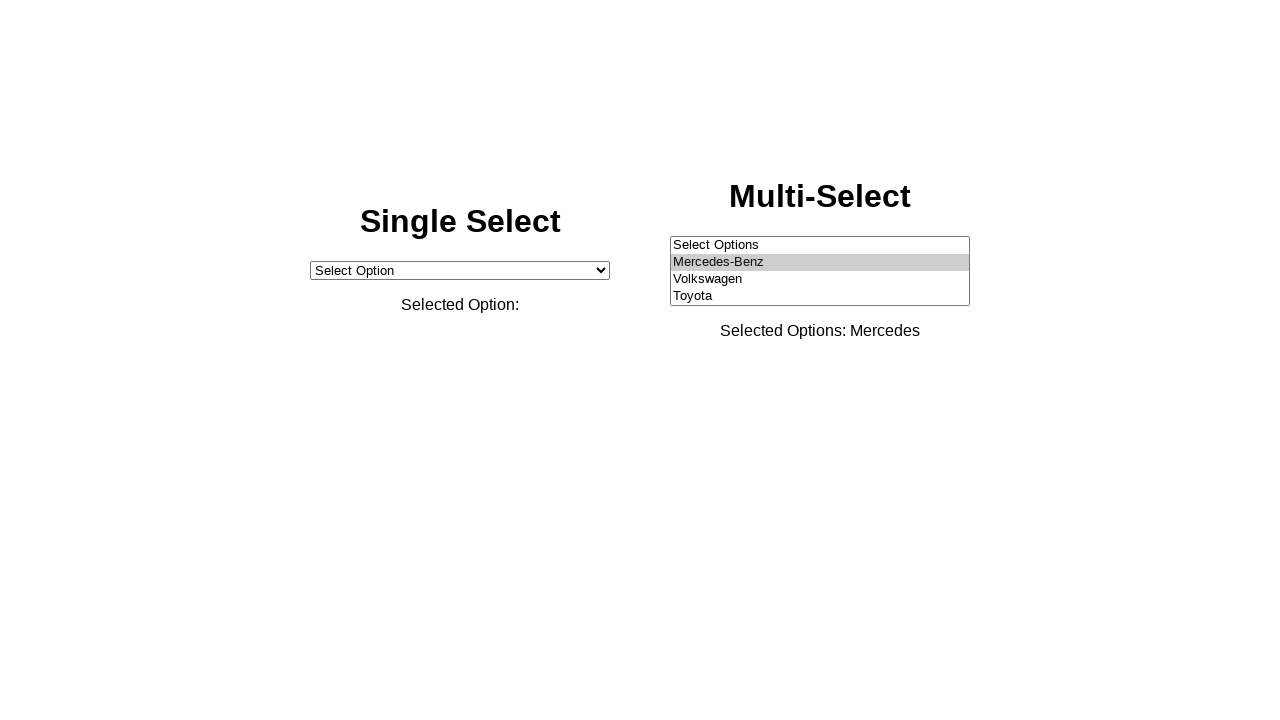